Tests nested iframe handling by navigating through multiple iframes, filling form fields (email and password inputs), then switching back to the main content and clicking on a Mouse Actions section.

Starting URL: https://demoapps.qspiders.com/ui/frames/nested?sublist=1

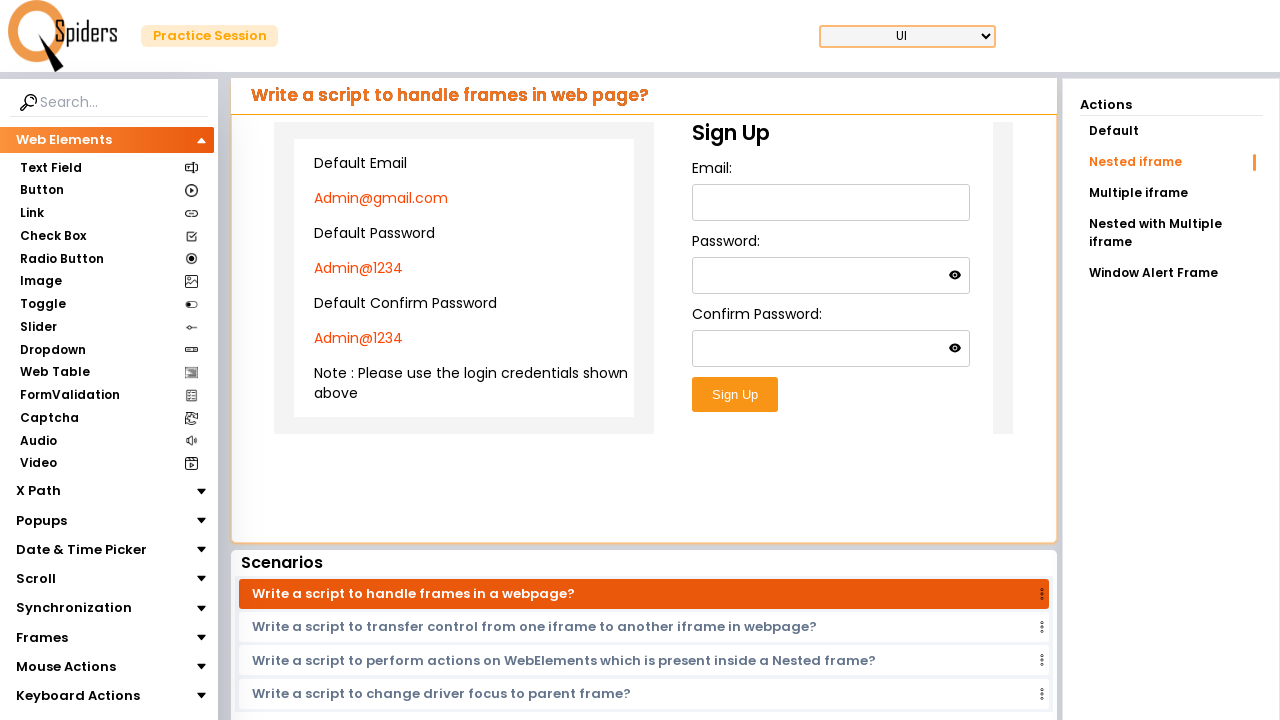

Located first nested iframe (outer frame)
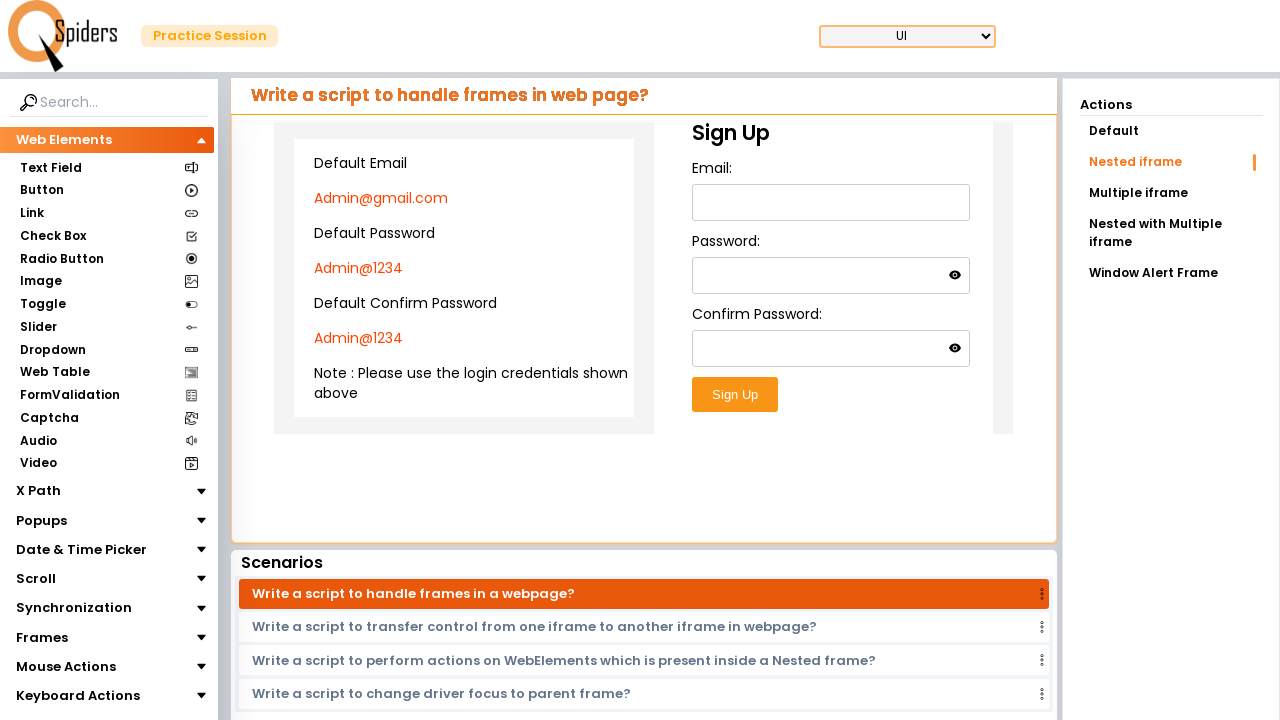

Located second nested iframe (inner frame within outer)
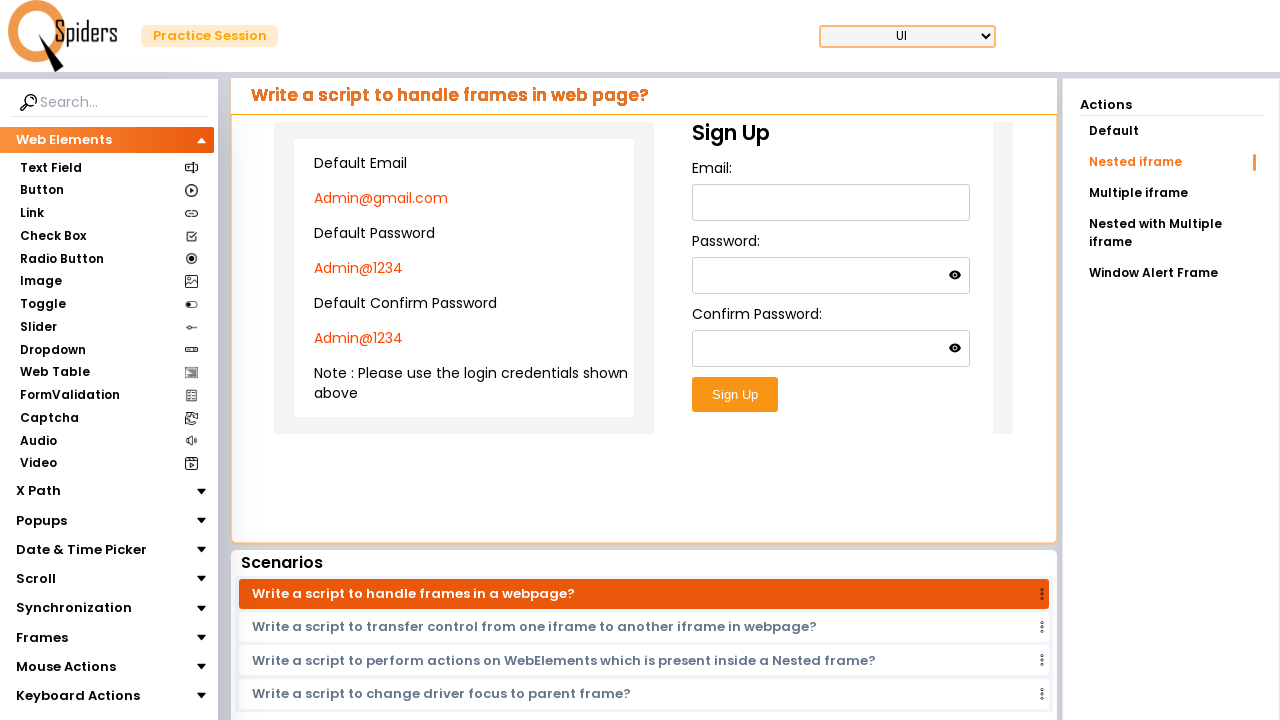

Filled email field with 'Siidu.com' on iframe >> nth=0 >> internal:control=enter-frame >> iframe >> nth=0 >> internal:c
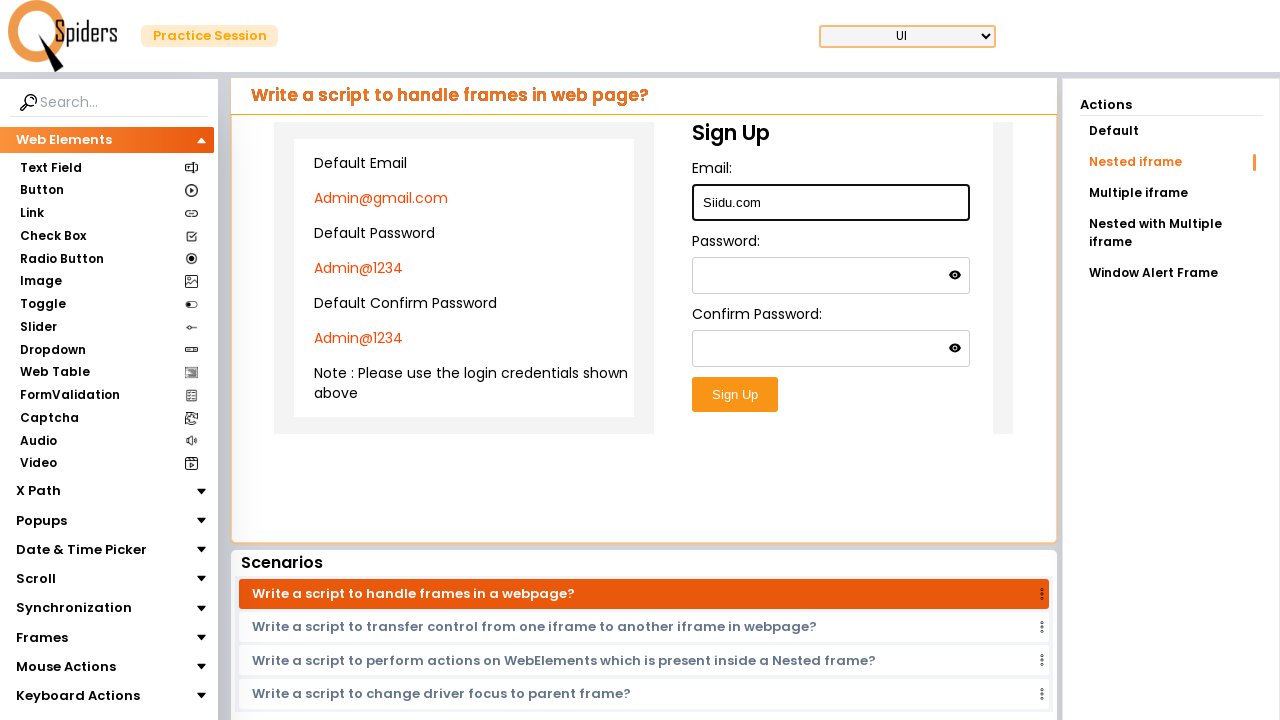

Pressed Tab to move to next field from email on iframe >> nth=0 >> internal:control=enter-frame >> iframe >> nth=0 >> internal:c
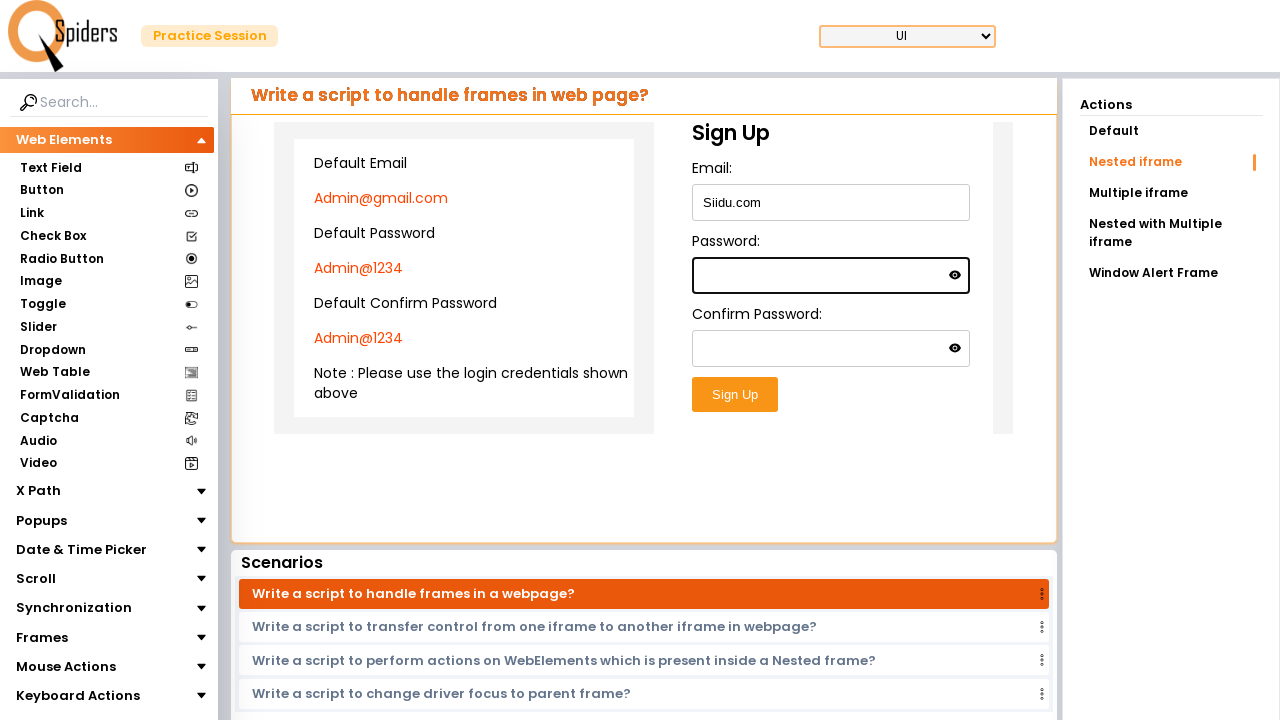

Filled focused input field with 'sahana@123' on iframe >> nth=0 >> internal:control=enter-frame >> iframe >> nth=0 >> internal:c
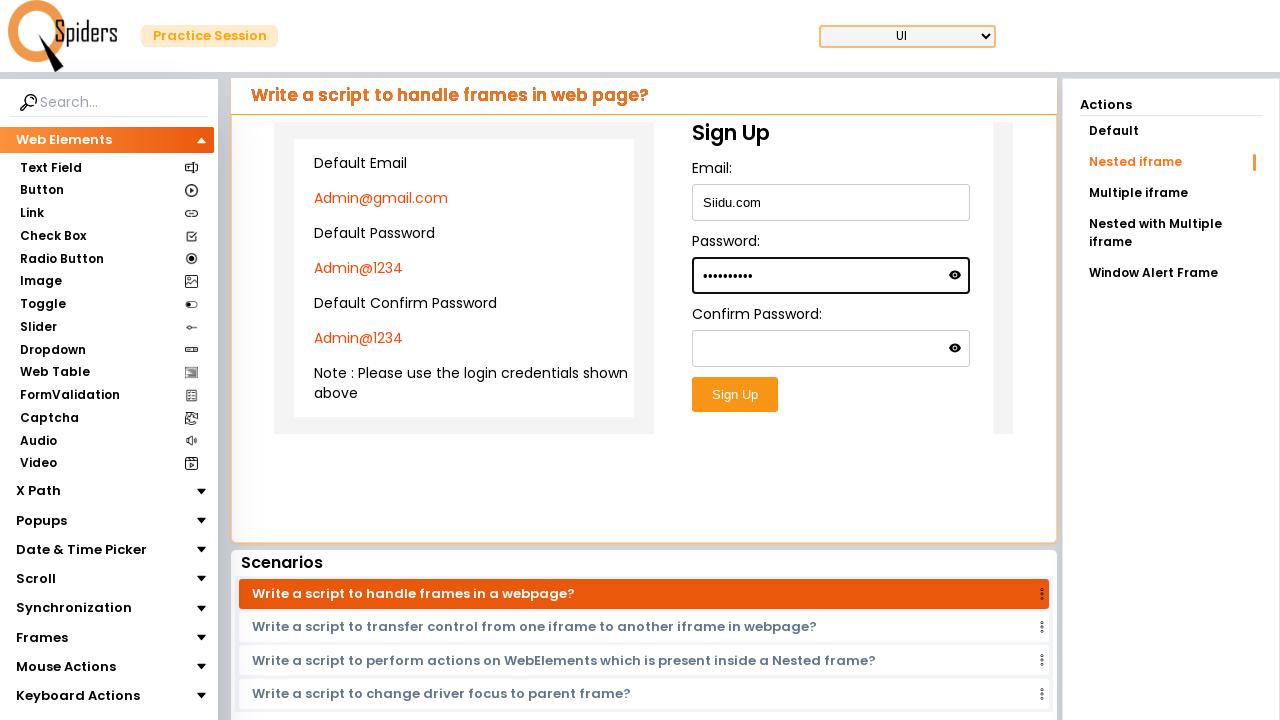

Pressed Tab to move to next field on iframe >> nth=0 >> internal:control=enter-frame >> iframe >> nth=0 >> internal:c
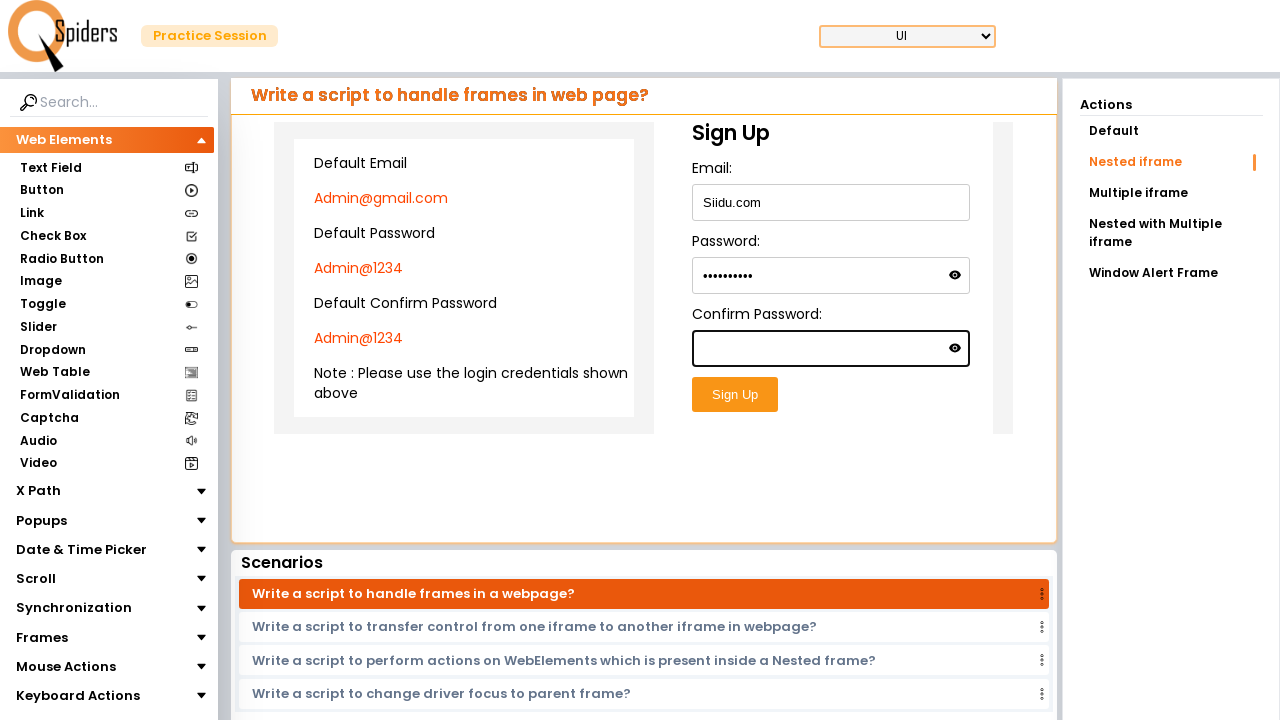

Filled focused input field with 'sahana@123' on iframe >> nth=0 >> internal:control=enter-frame >> iframe >> nth=0 >> internal:c
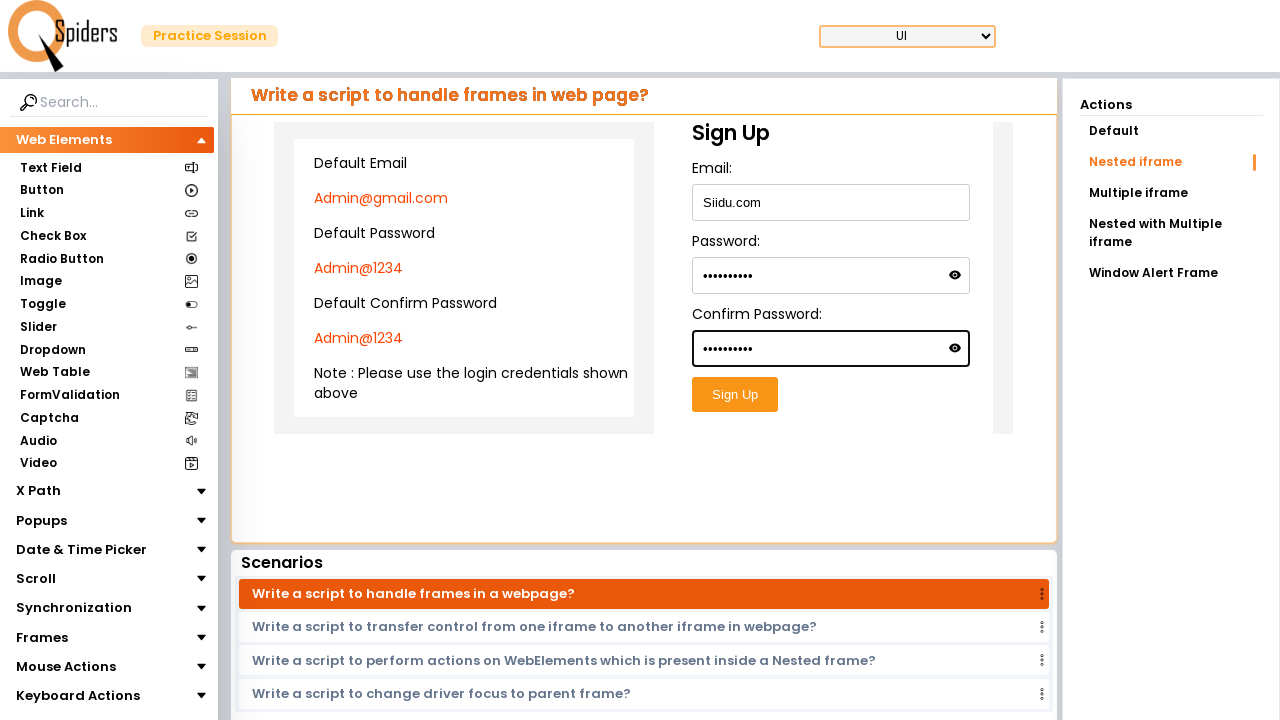

Clicked on Mouse Actions section in main content at (66, 667) on xpath=//section[text()='Mouse Actions']
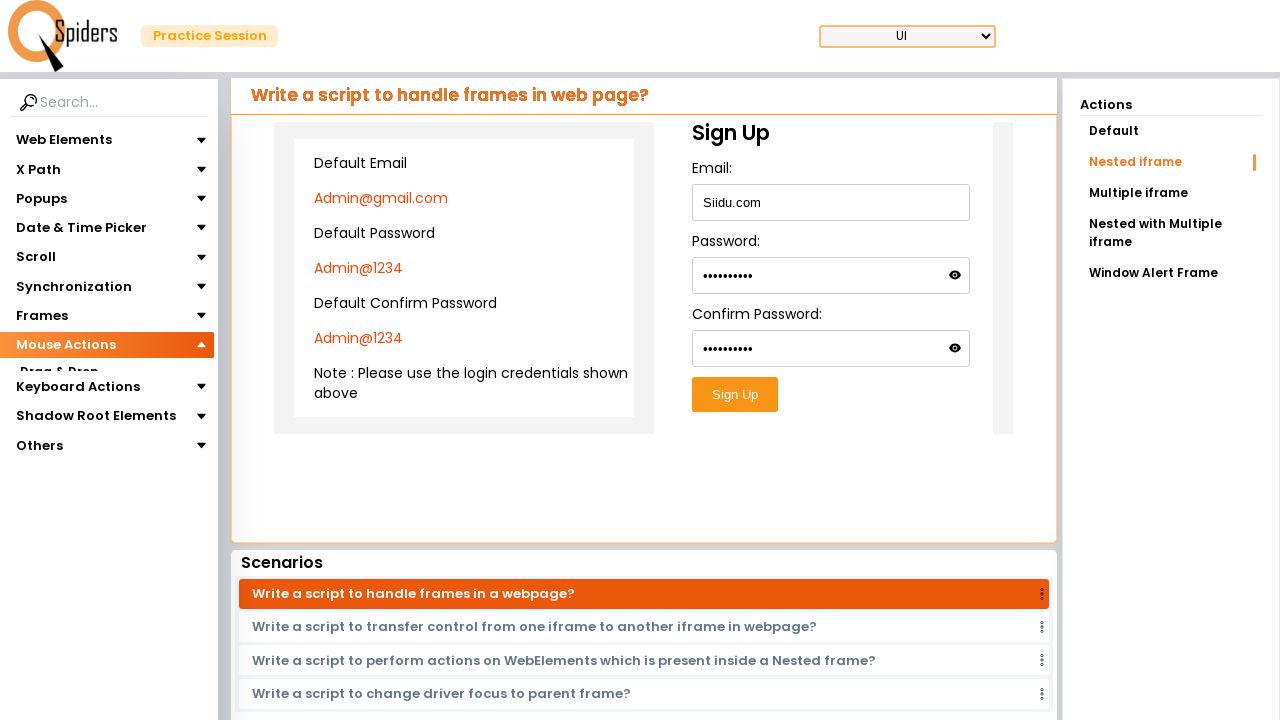

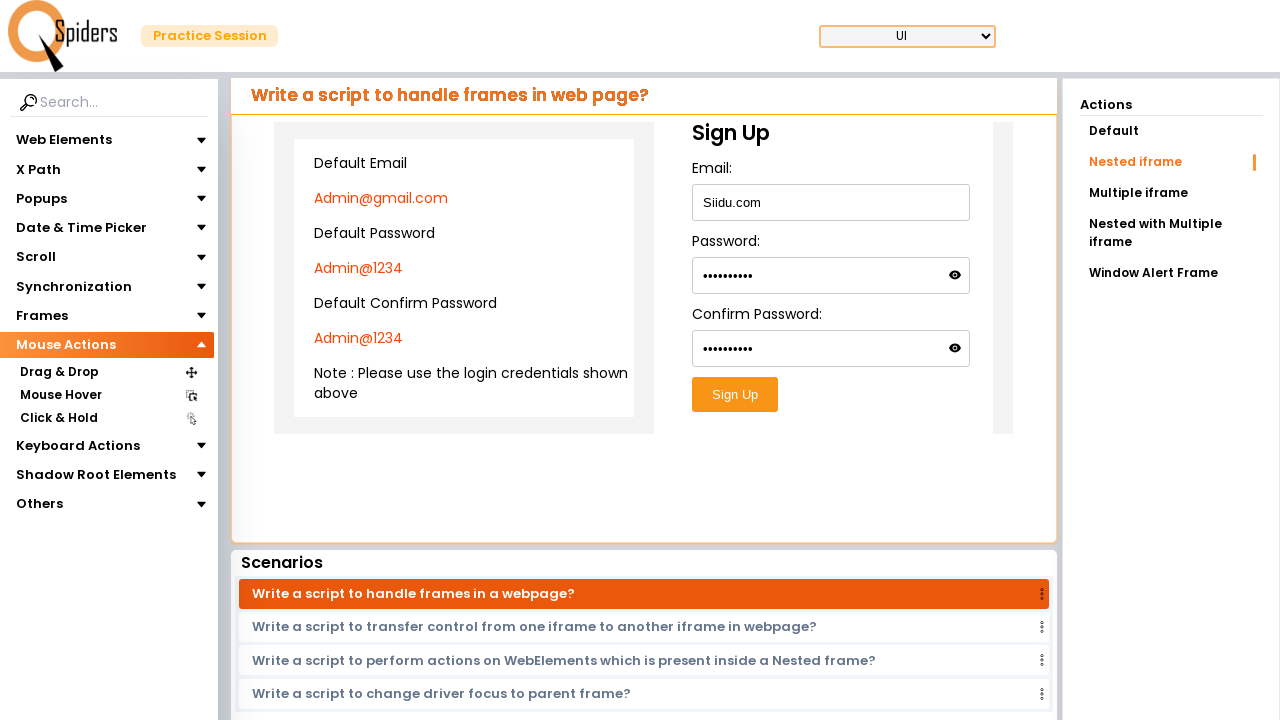